Tests the search functionality on Python.org by entering "pycon" in the search box and submitting the search

Starting URL: http://www.python.org

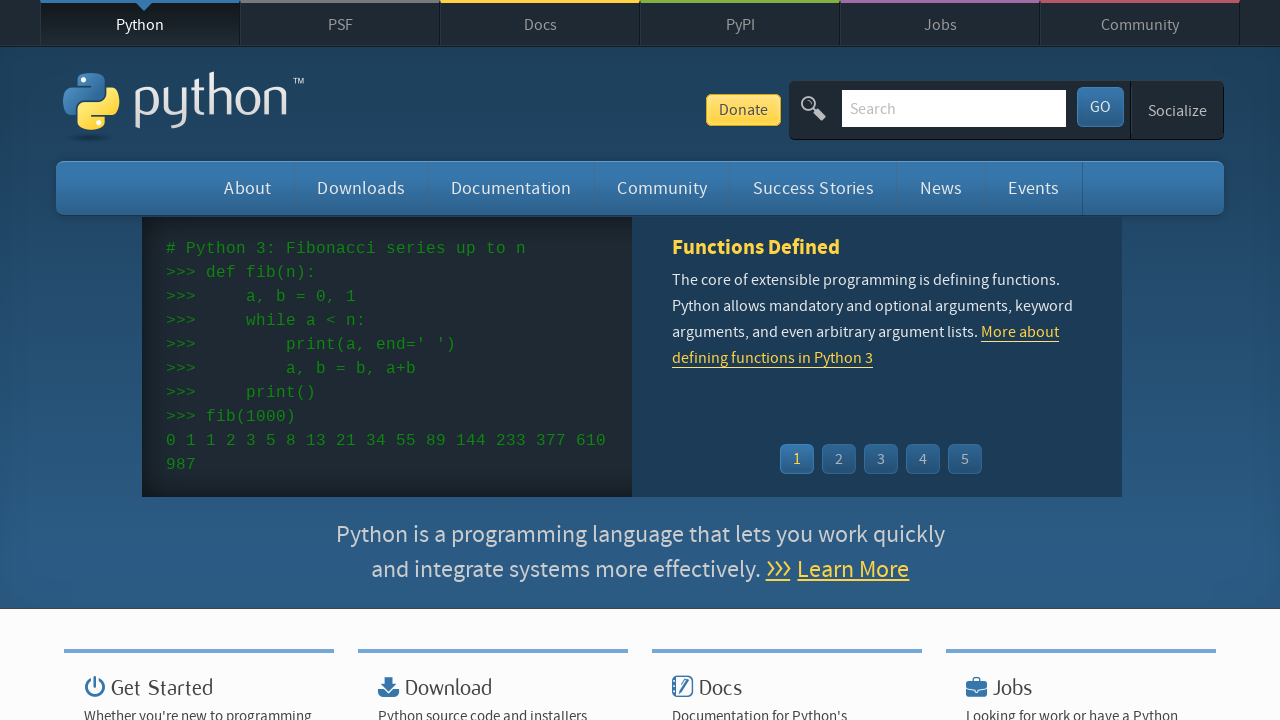

Filled search box with 'pycon' on input[name='q']
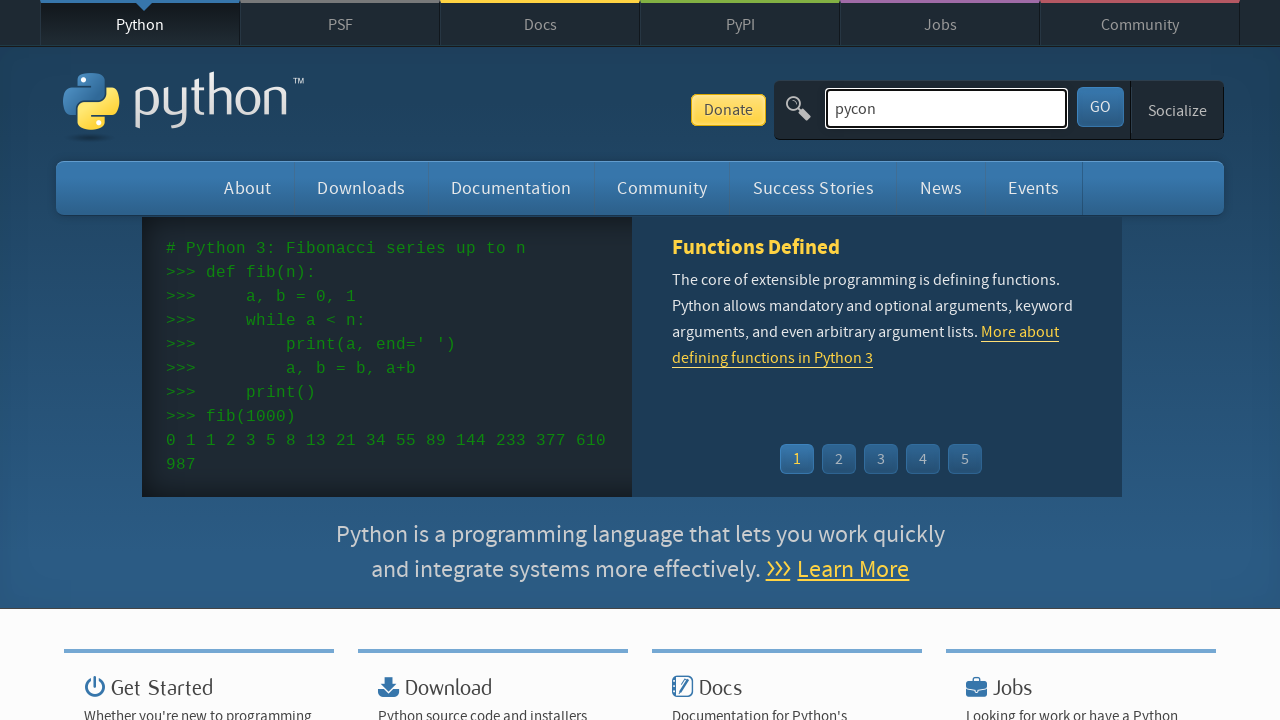

Pressed Enter to submit search on input[name='q']
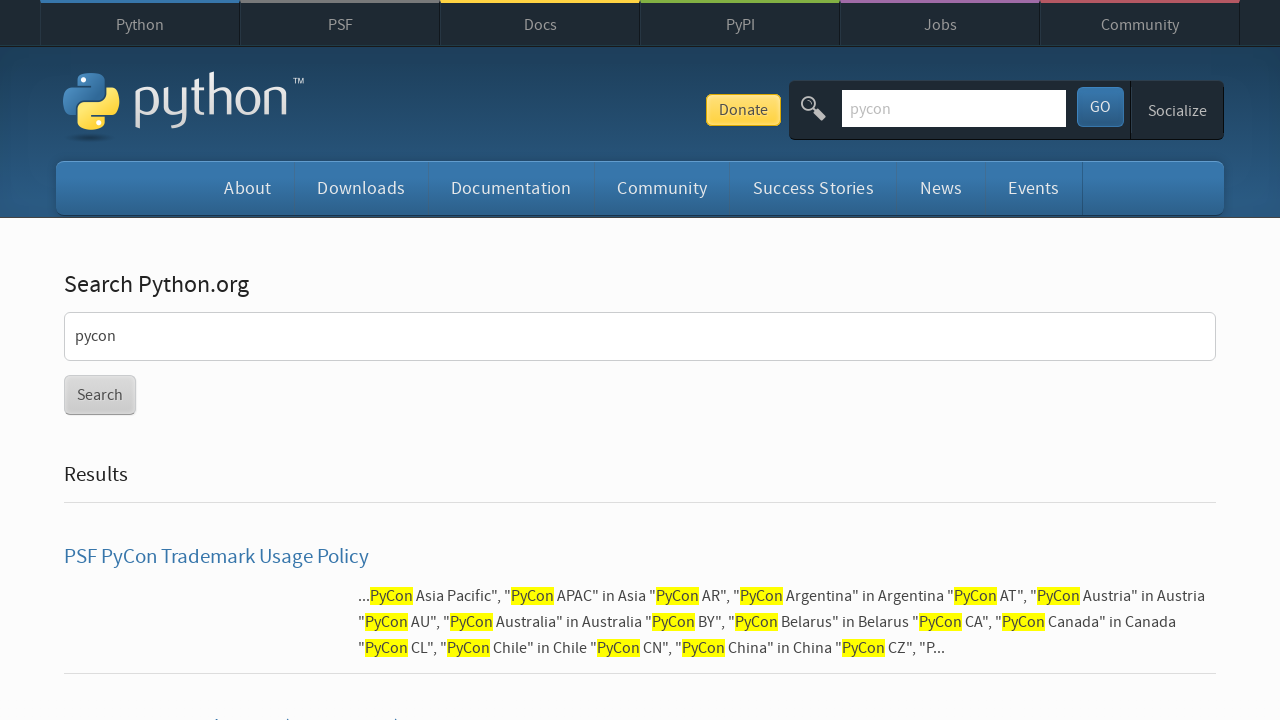

Waited for search results to load (networkidle)
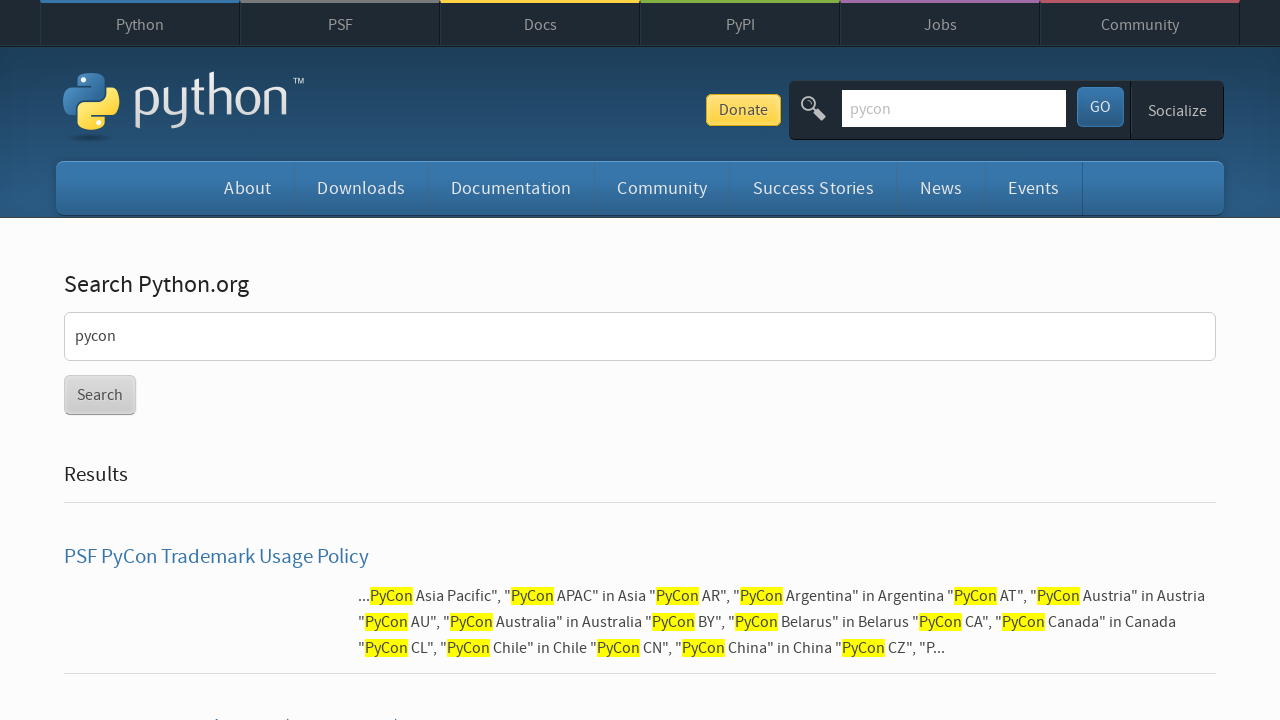

Verified search results contain results (no 'No results found' message)
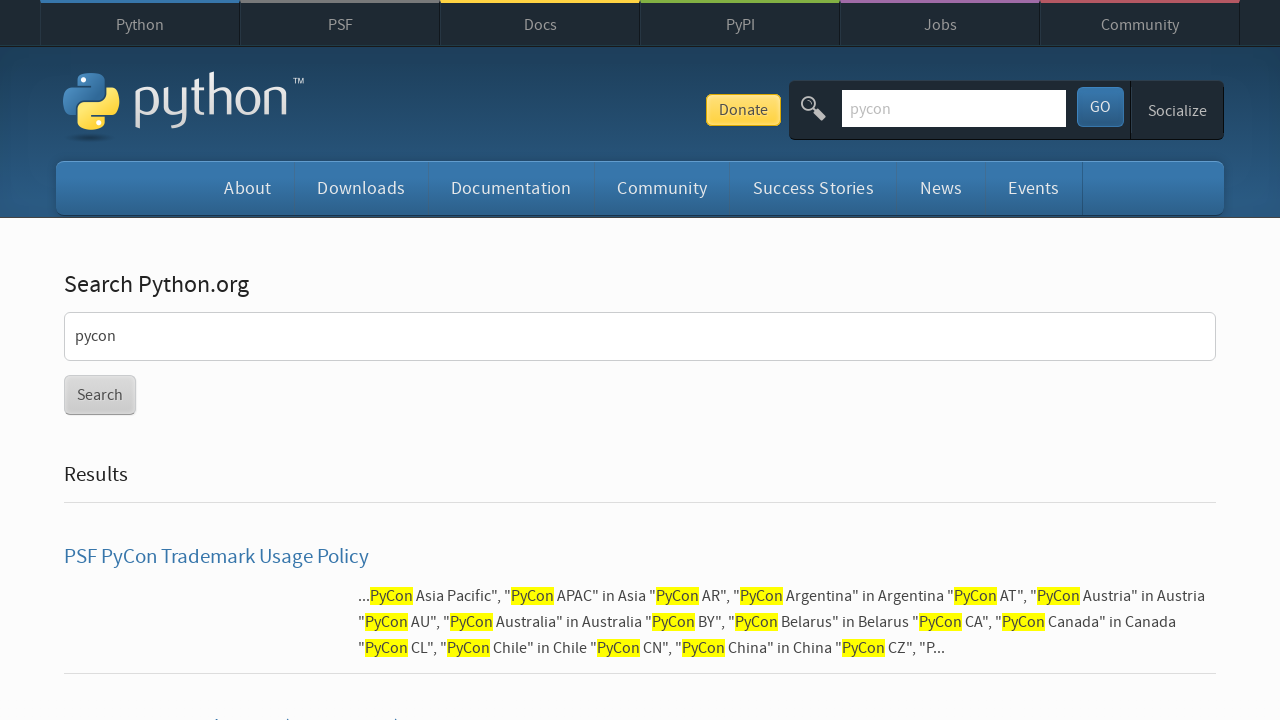

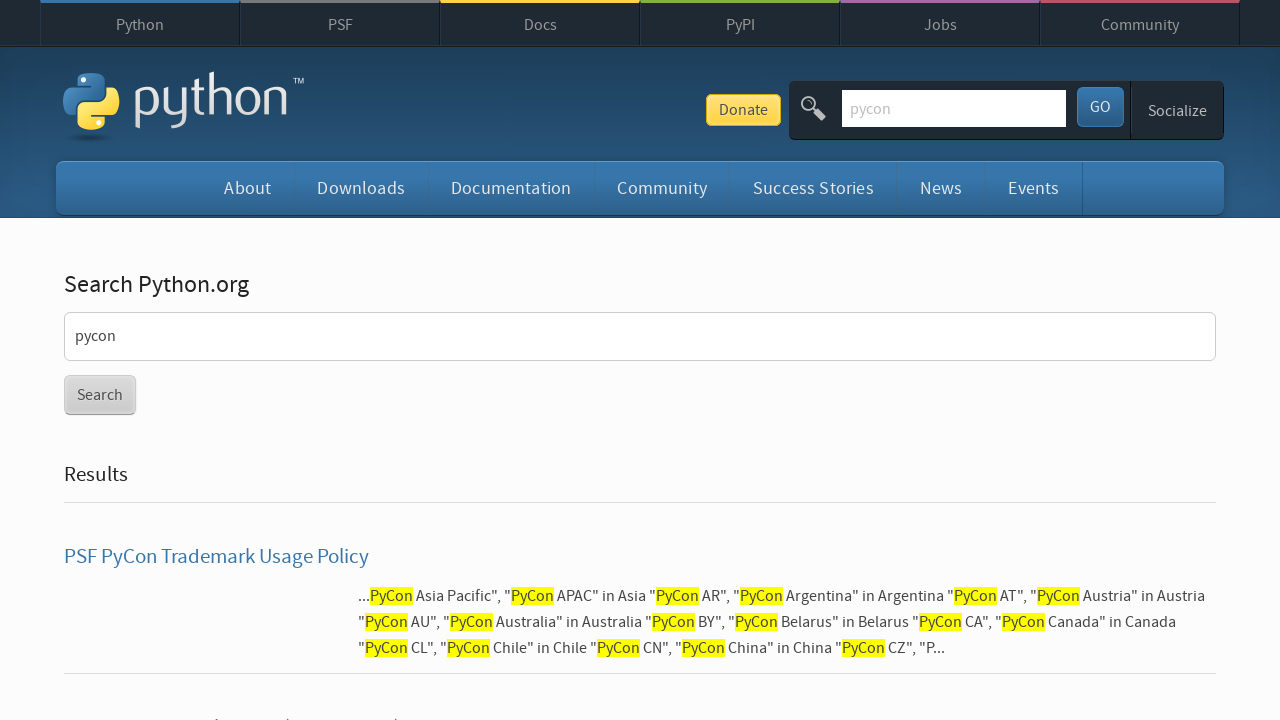